Completes a math challenge by reading a value from the page, calculating log(abs(12*sin(x))), entering the result, selecting required checkboxes, and submitting the form.

Starting URL: http://suninjuly.github.io/math.html

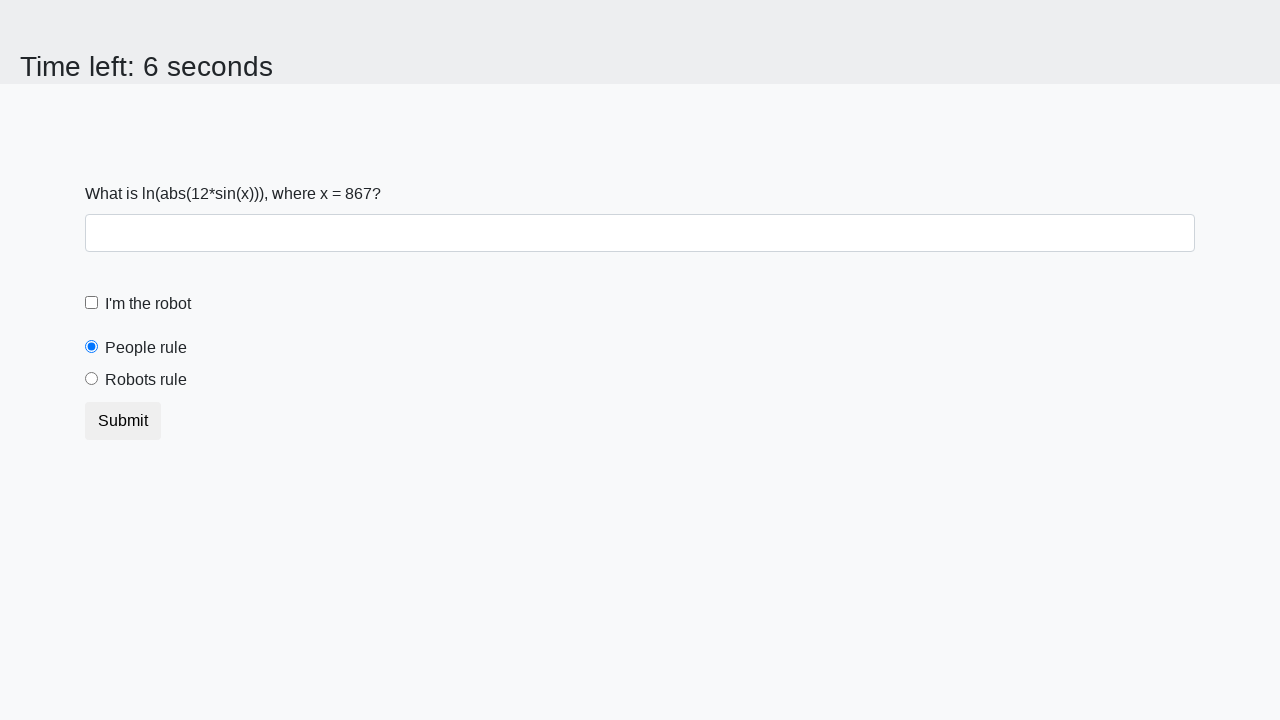

Retrieved x value from the page
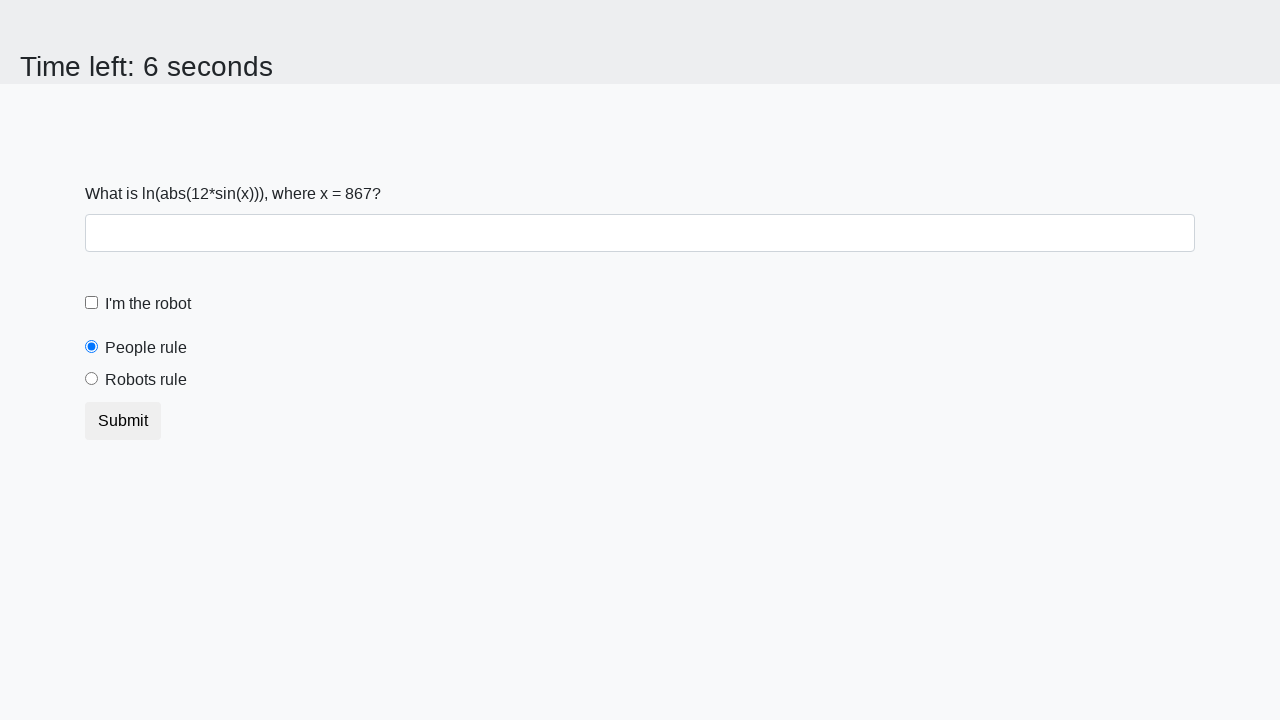

Calculated result: log(abs(12*sin(867))) = -0.047236963018534195
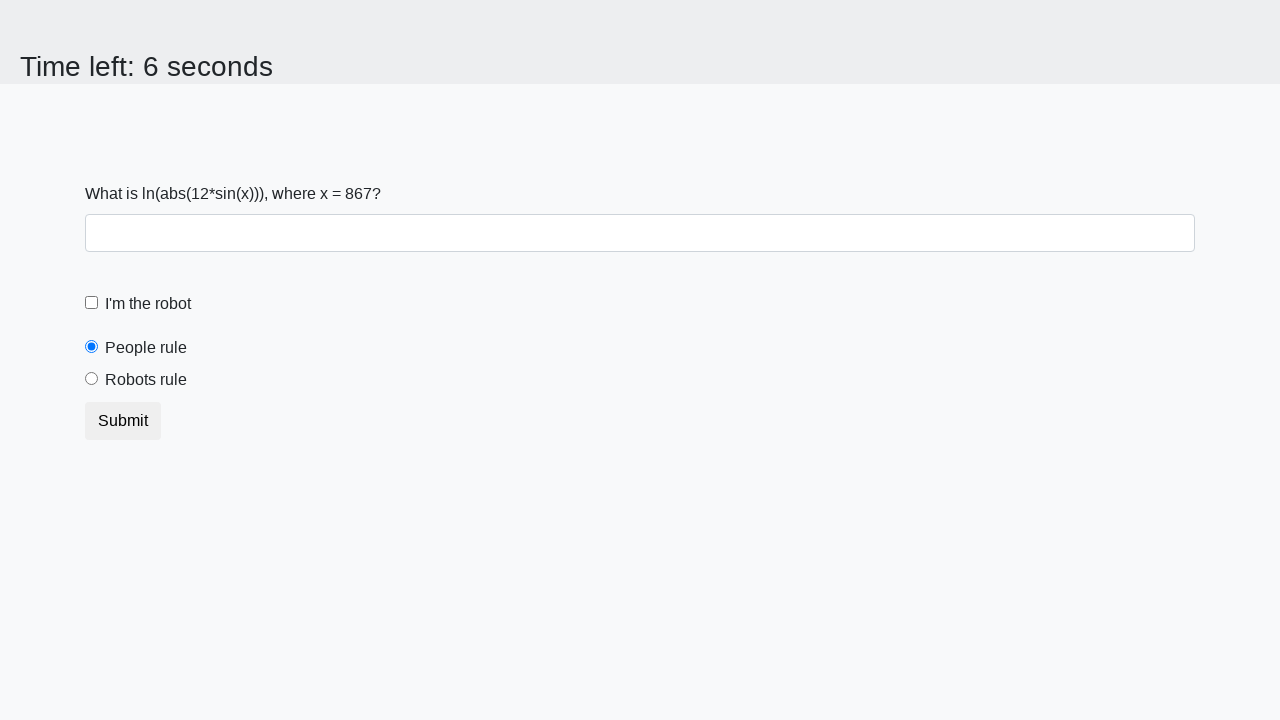

Filled answer field with calculated value: -0.047236963018534195 on #answer
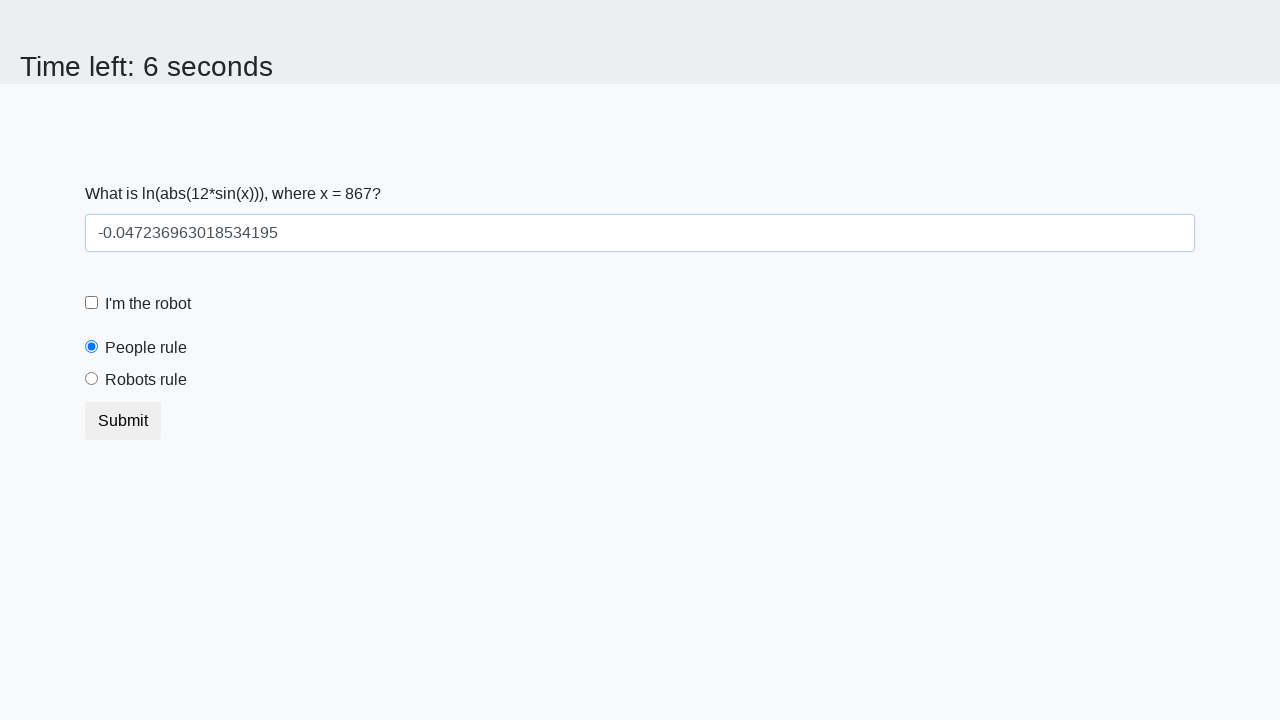

Checked the robot checkbox at (148, 304) on label[for='robotCheckbox']
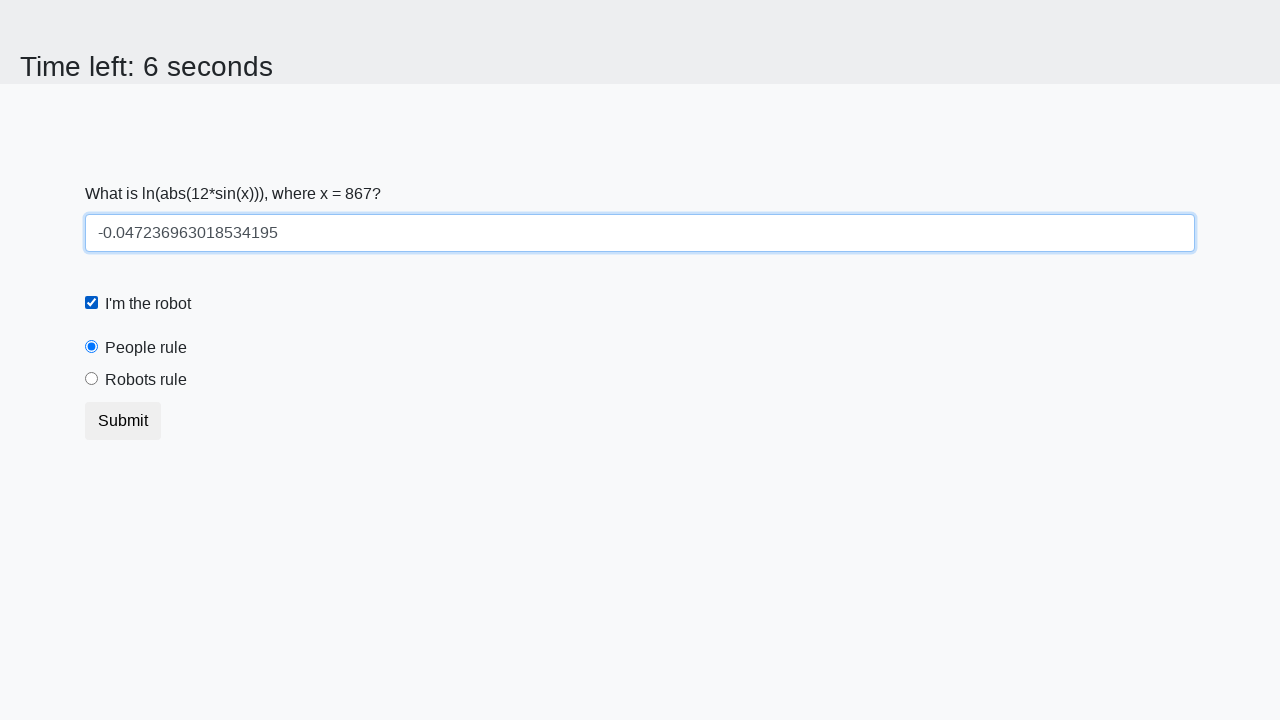

Selected the robots rule radio button at (146, 380) on label[for='robotsRule']
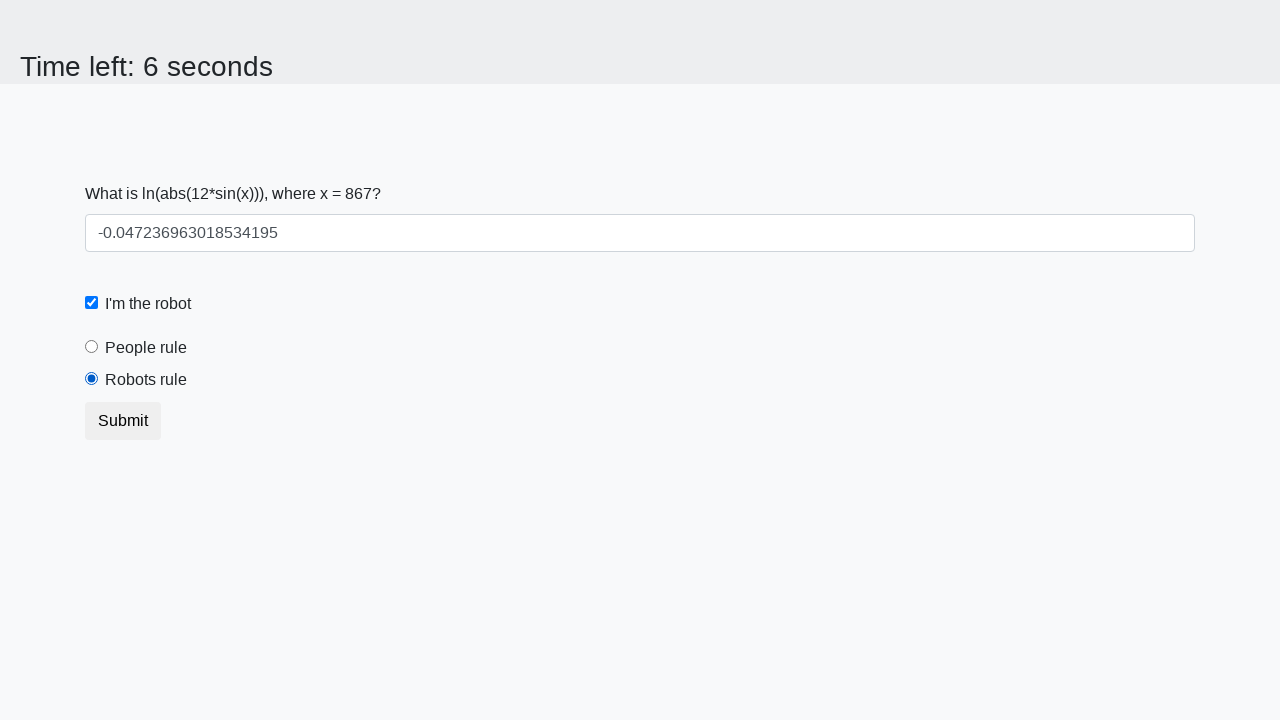

Clicked the submit button to complete the math challenge at (123, 421) on .btn.btn-default
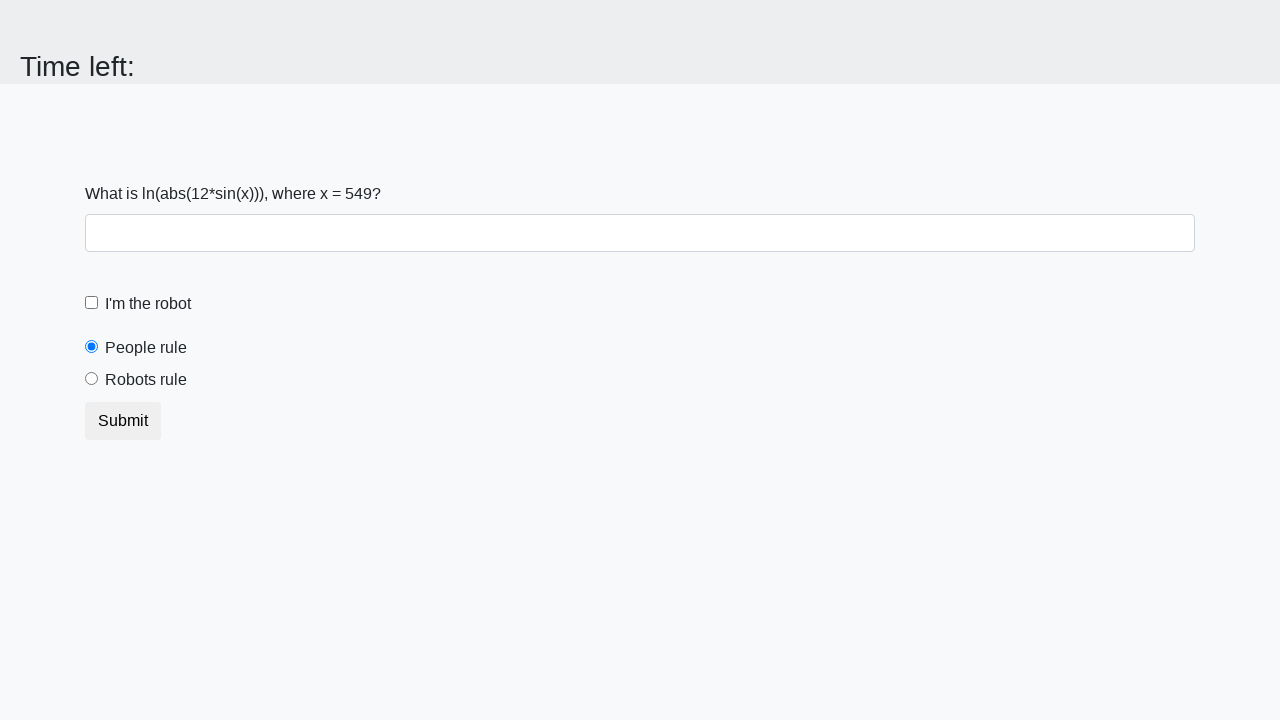

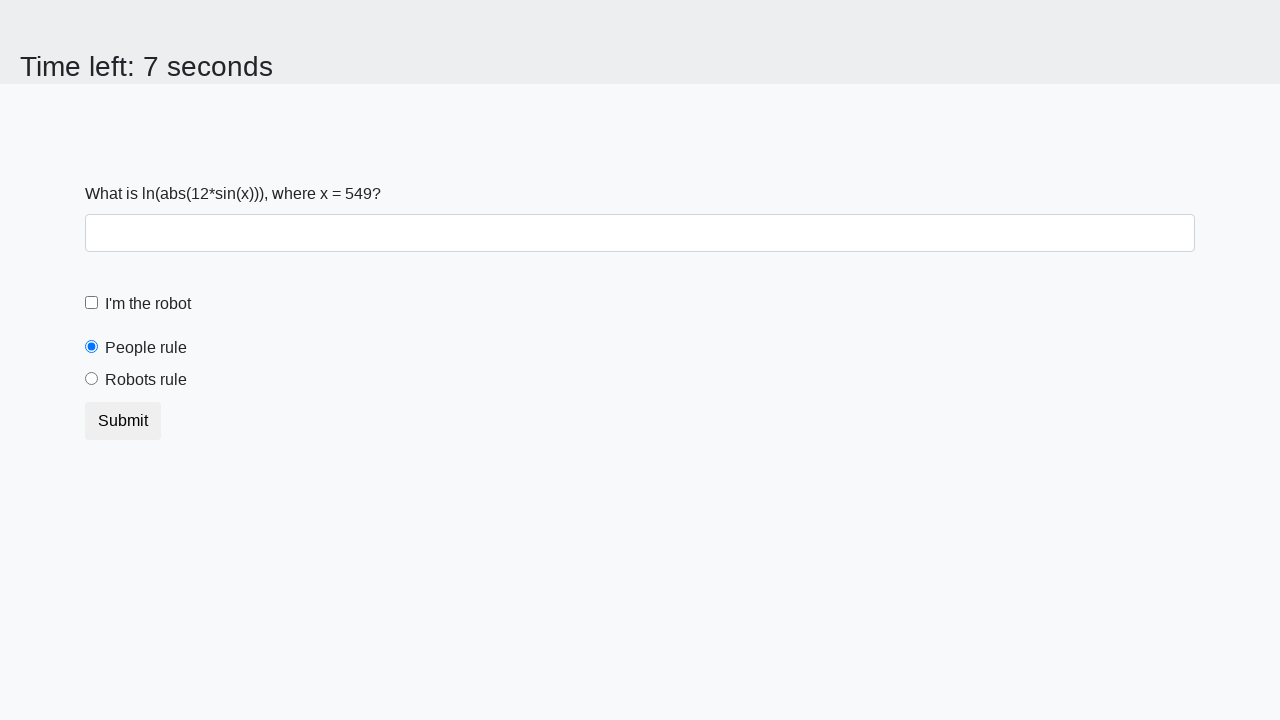